Navigates to OrangeHRM demo site and verifies that the page title contains "Orange"

Starting URL: https://opensource-demo.orangehrmlive.com/

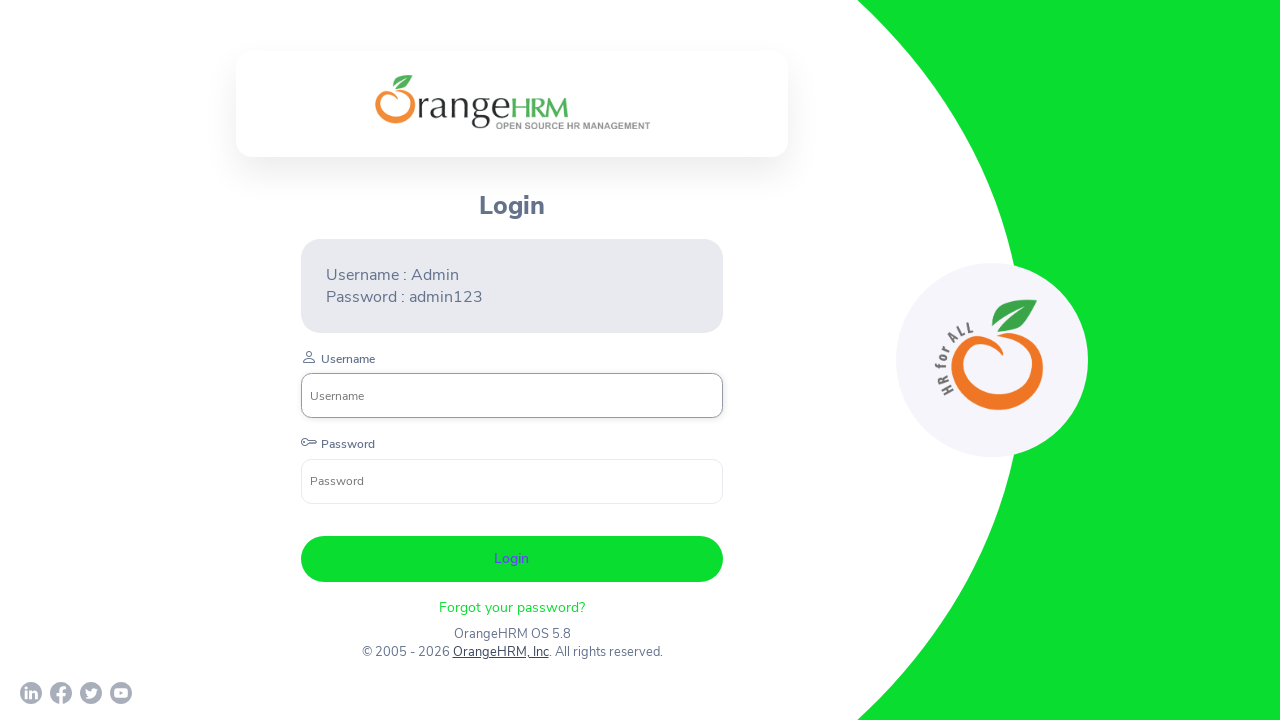

Navigated to OrangeHRM demo site
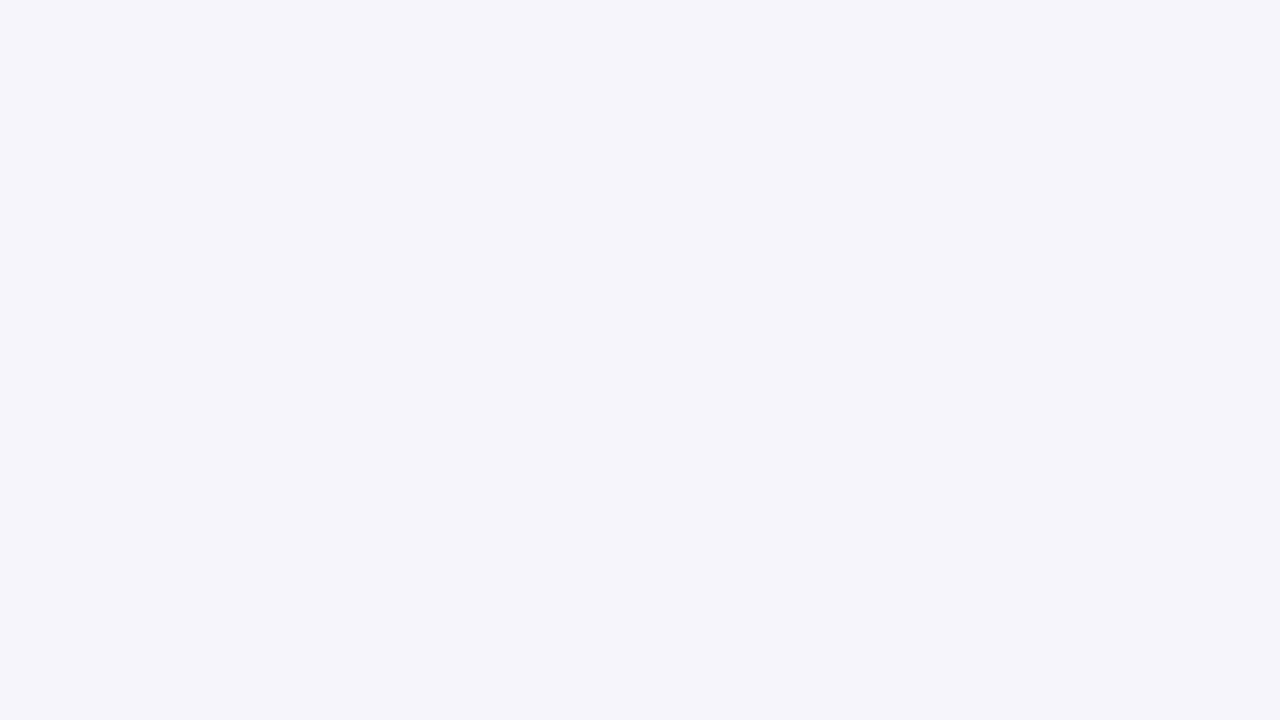

Verified page title contains 'Orange'
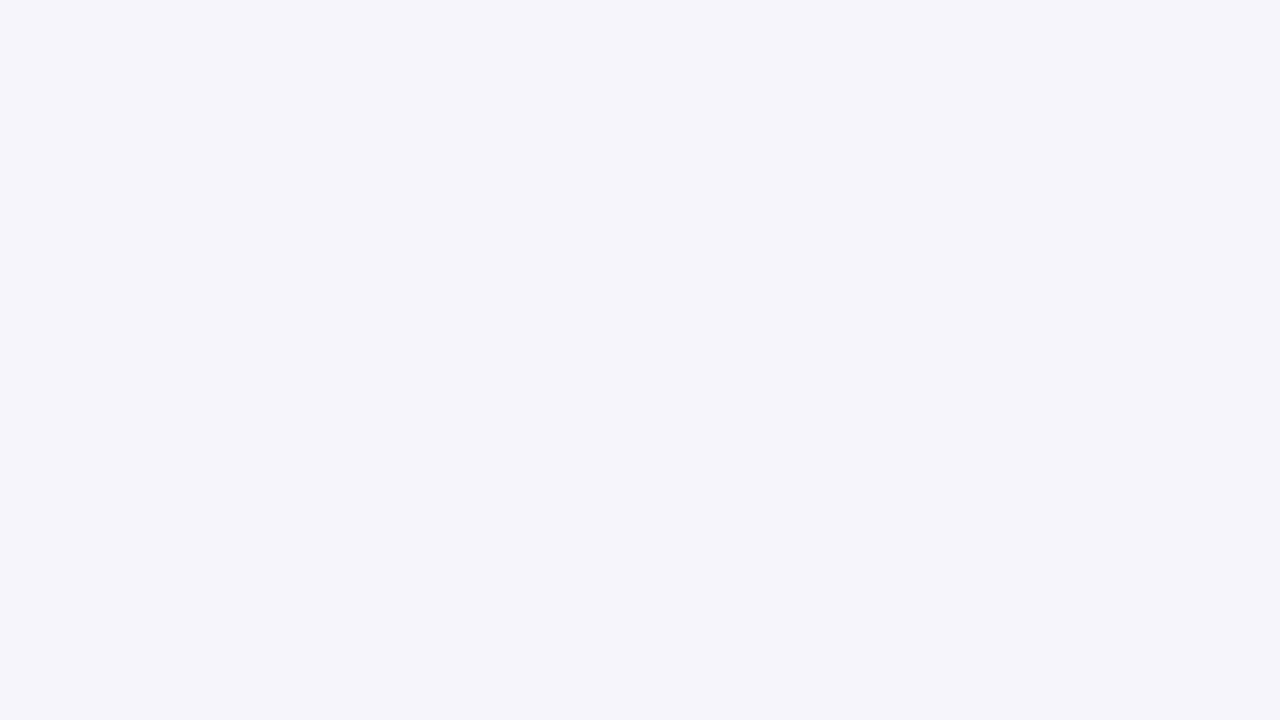

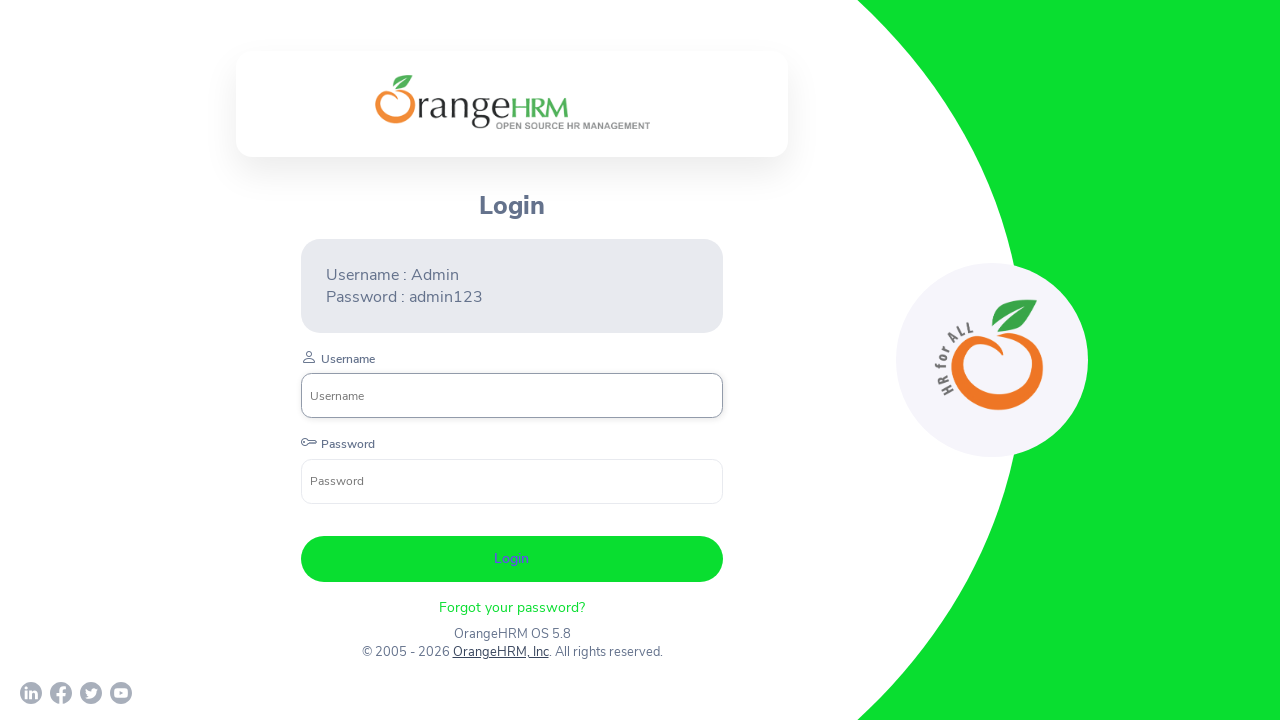